Tests selectable functionality by navigating to Selectable page and selecting multiple items by dragging within an iframe

Starting URL: https://jqueryui.com/draggable/

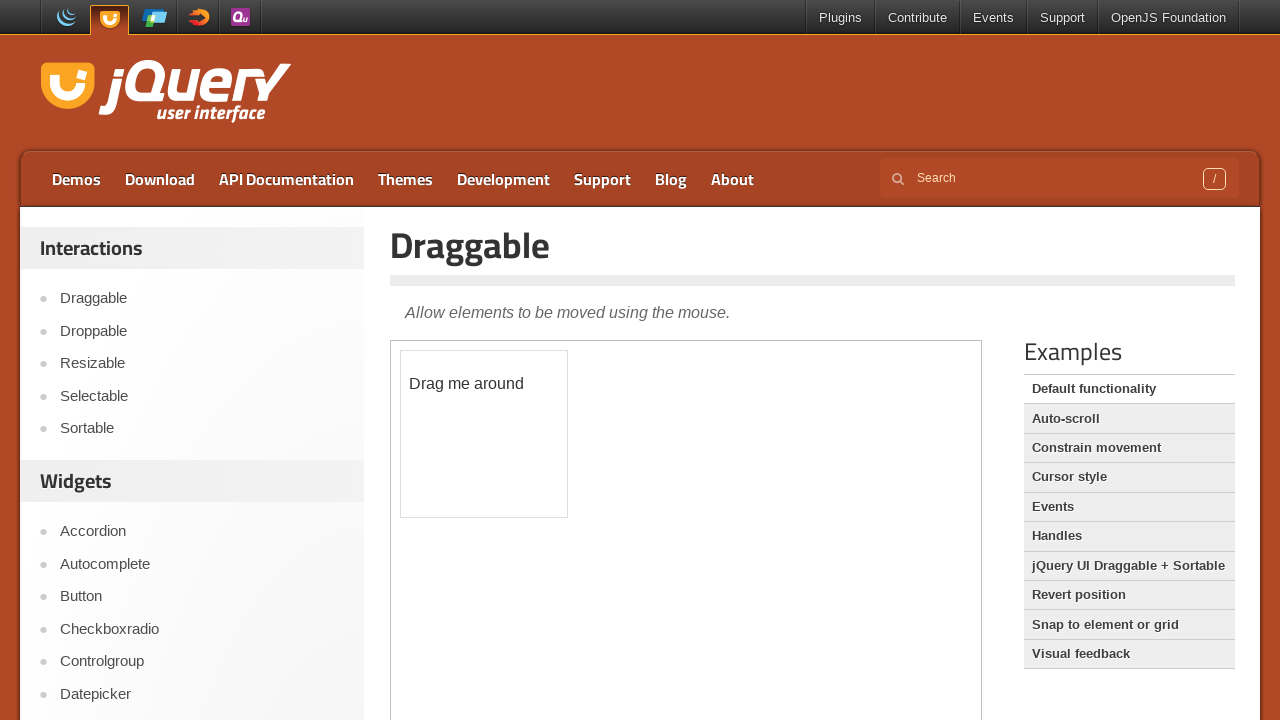

Clicked on Selectable link in navigation at (202, 396) on a:text('Selectable')
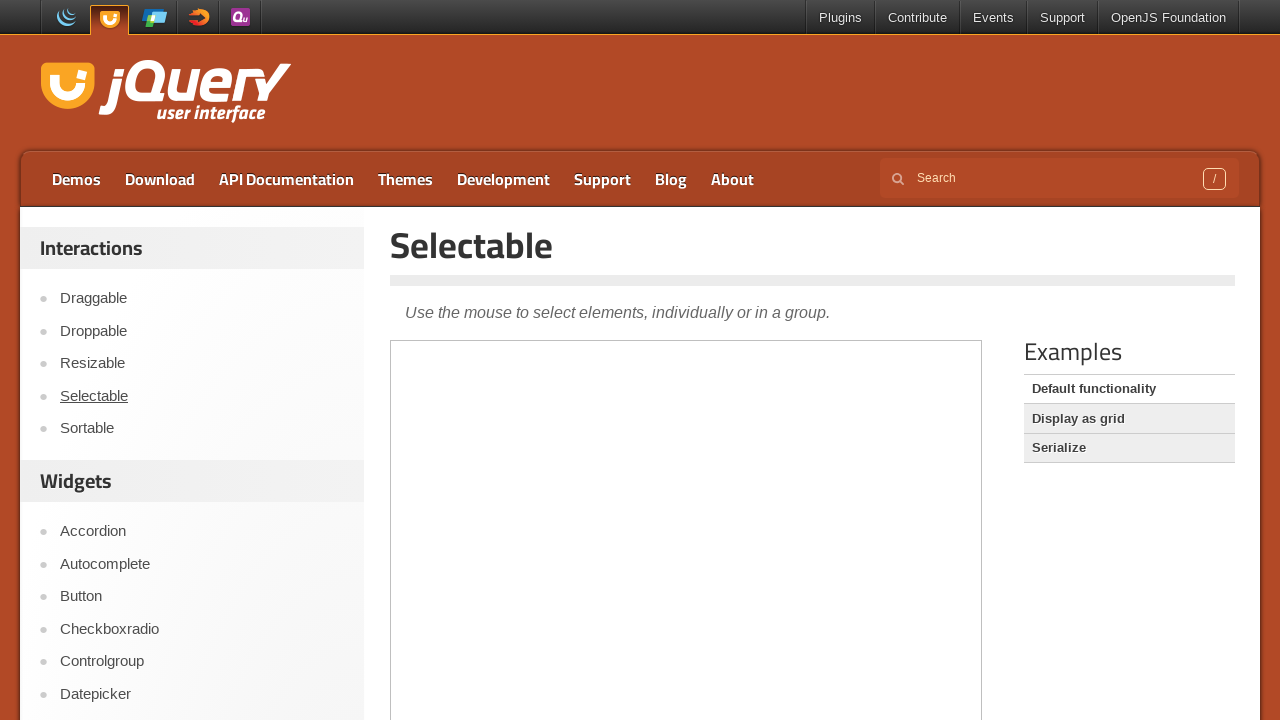

Waited for page to load
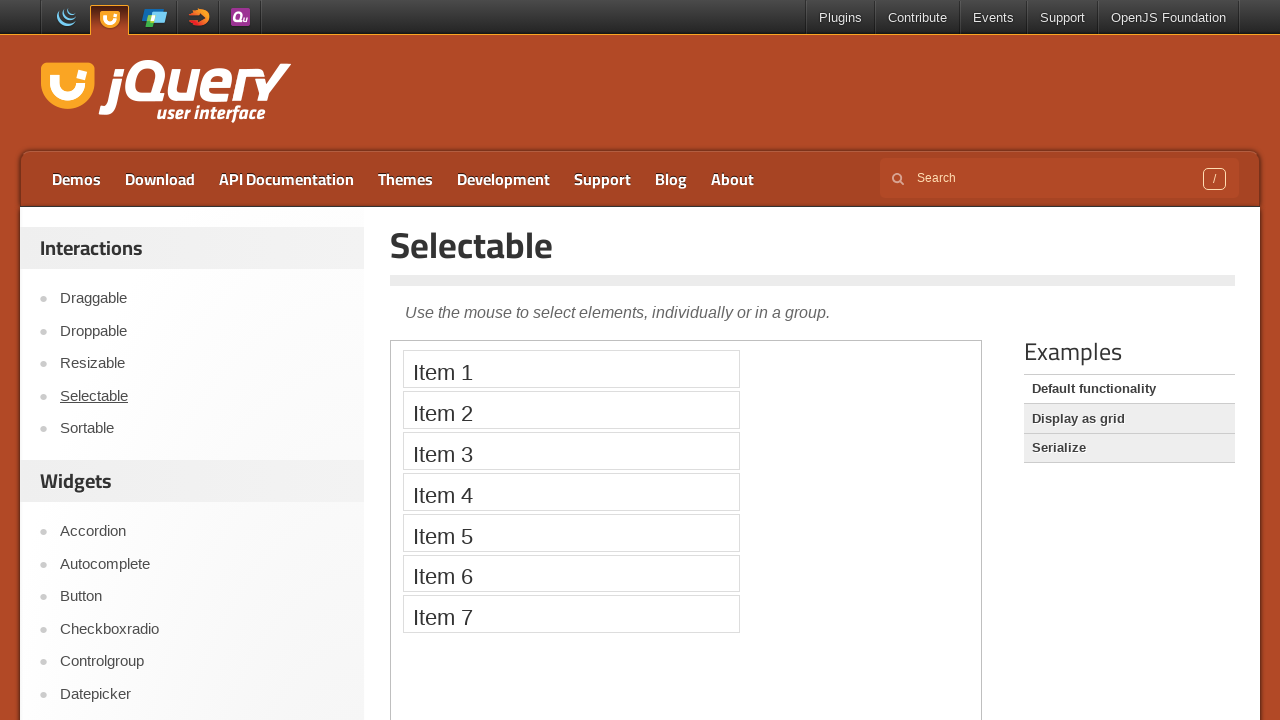

Located demo-frame iframe
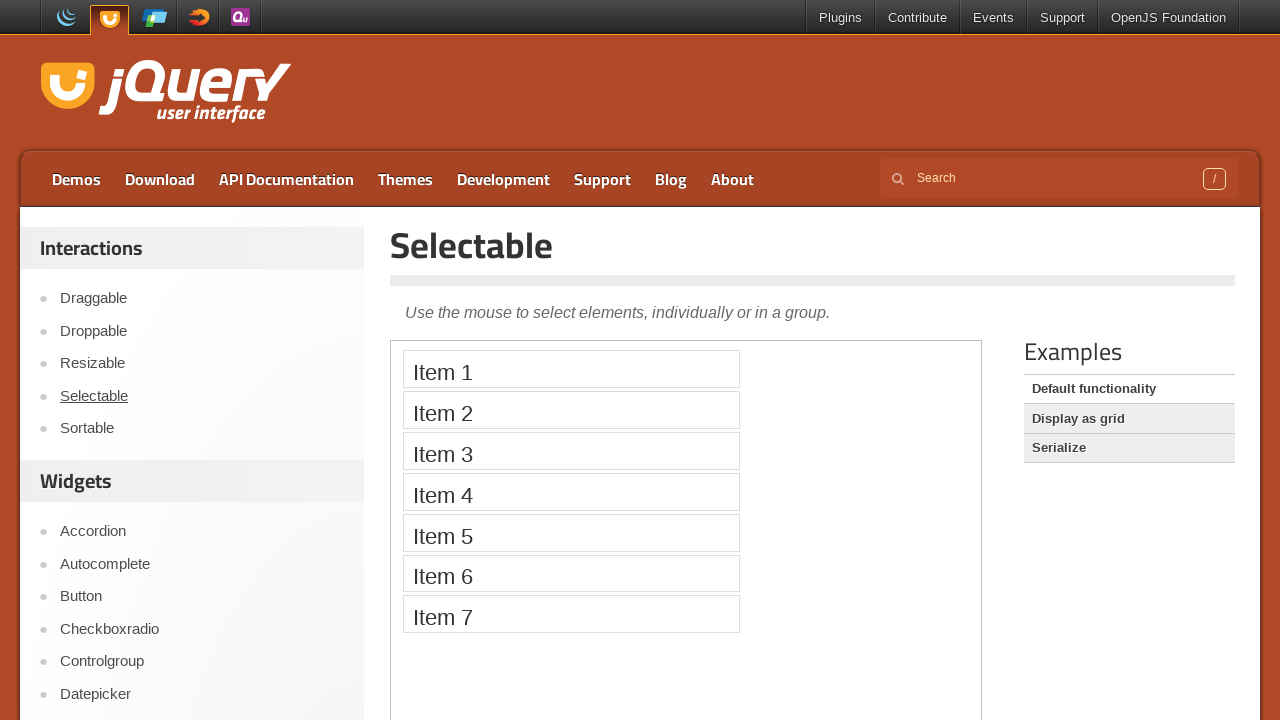

Located first selectable list item
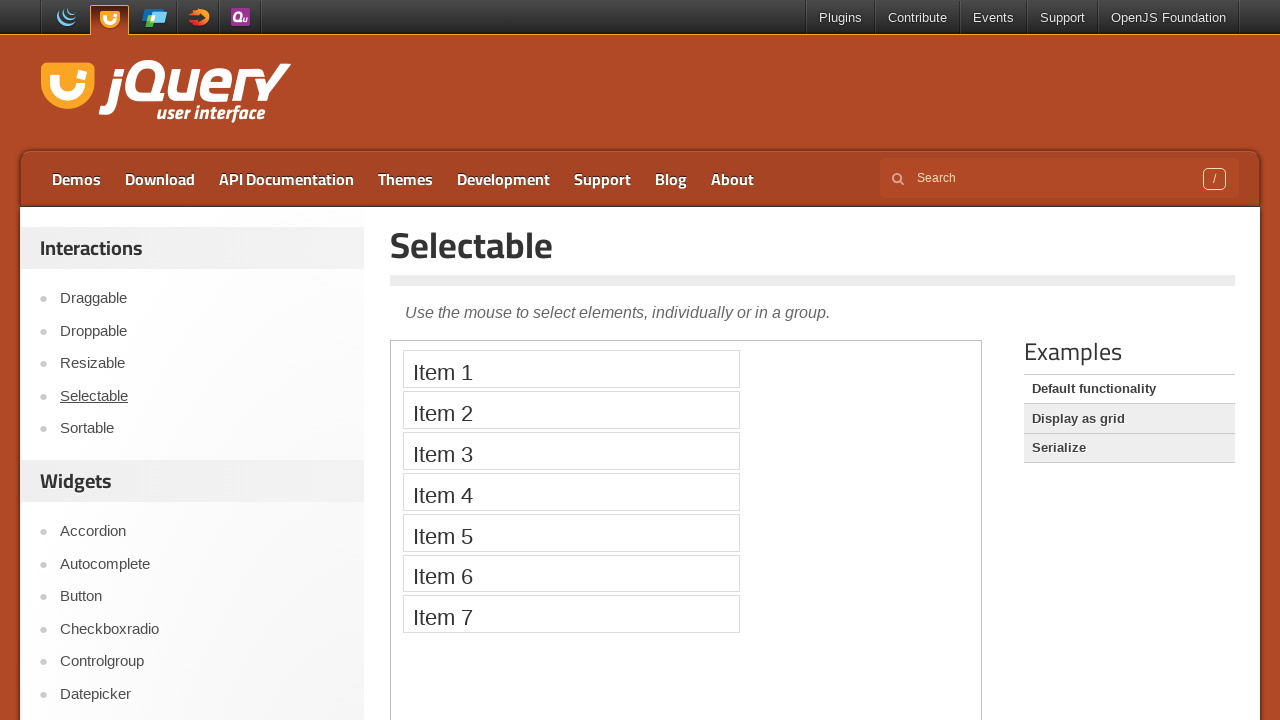

Located fourth selectable list item
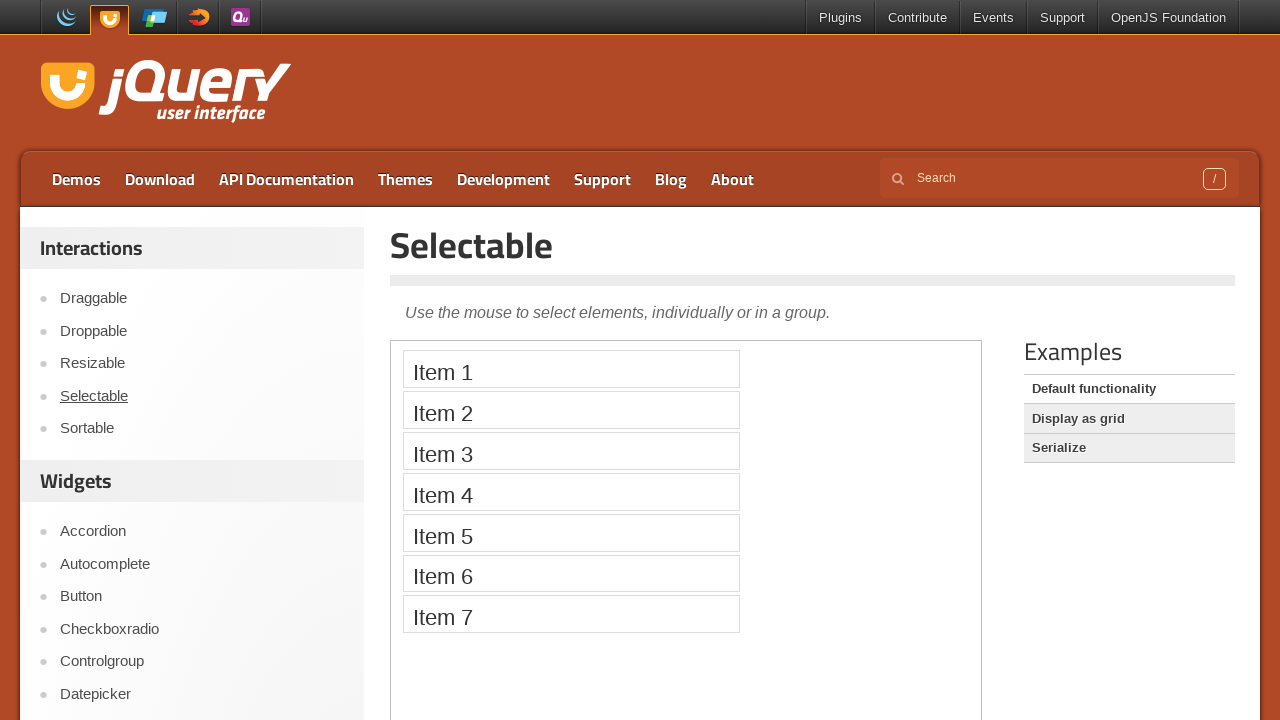

Dragged from first to fourth item to select multiple items at (571, 492)
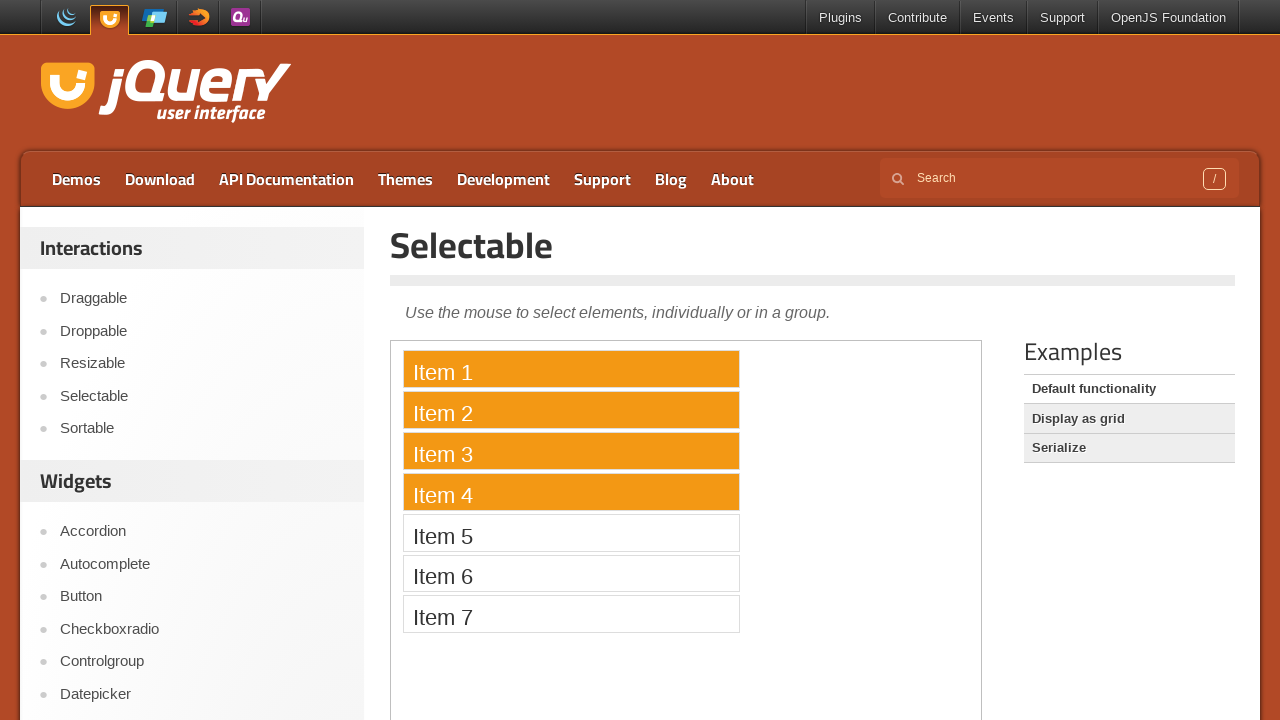

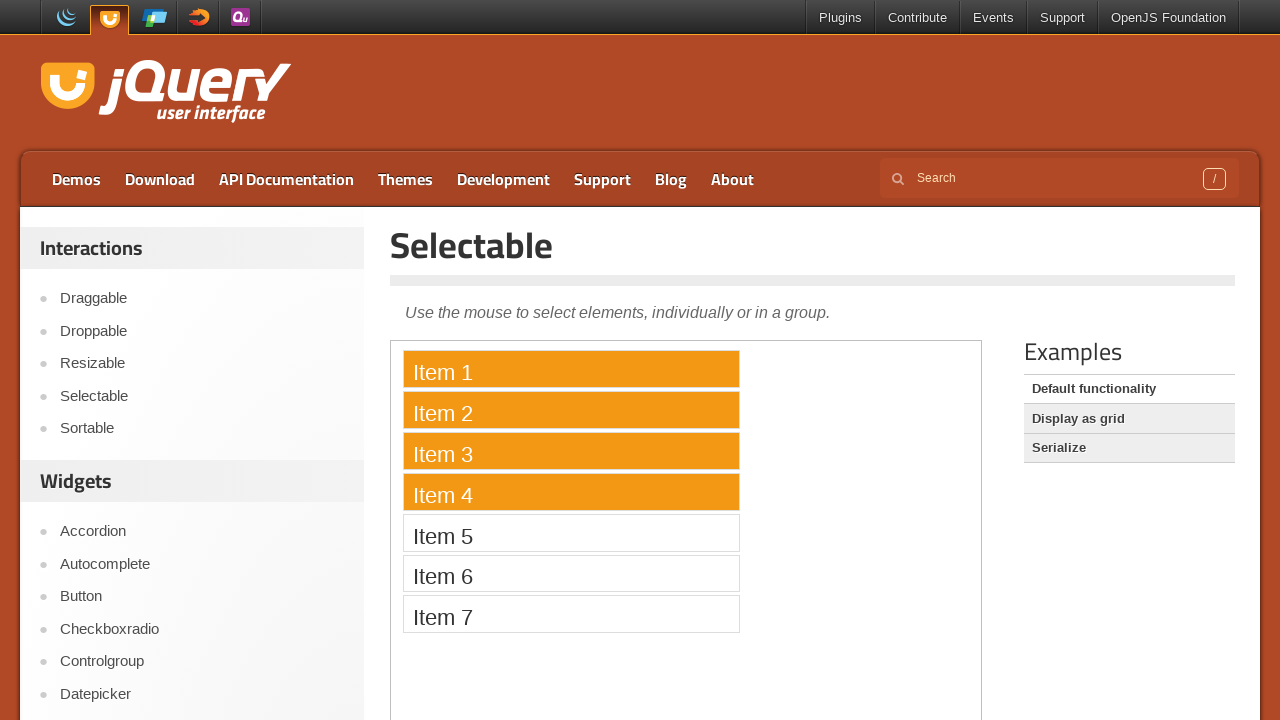